Tests right-click context menu functionality by performing a context click on a button, selecting a menu option, and handling the resulting alert

Starting URL: https://swisnl.github.io/jQuery-contextMenu/demo.html

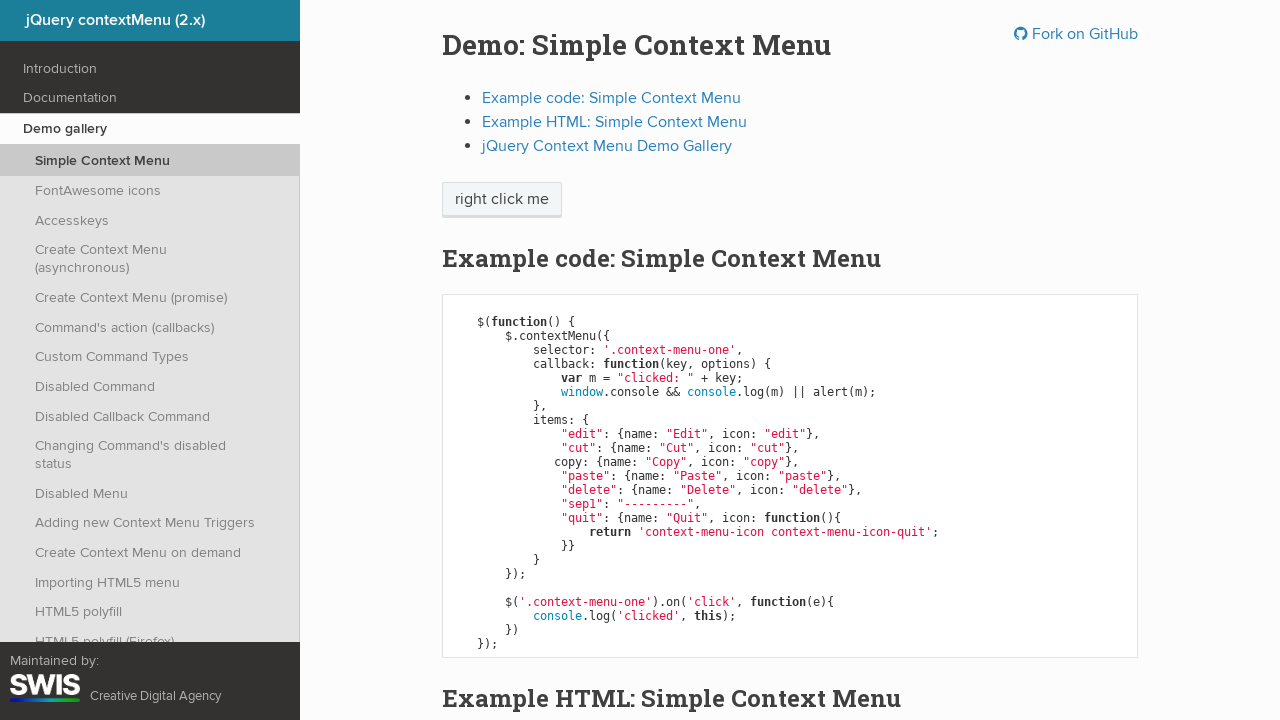

Located the context menu button element
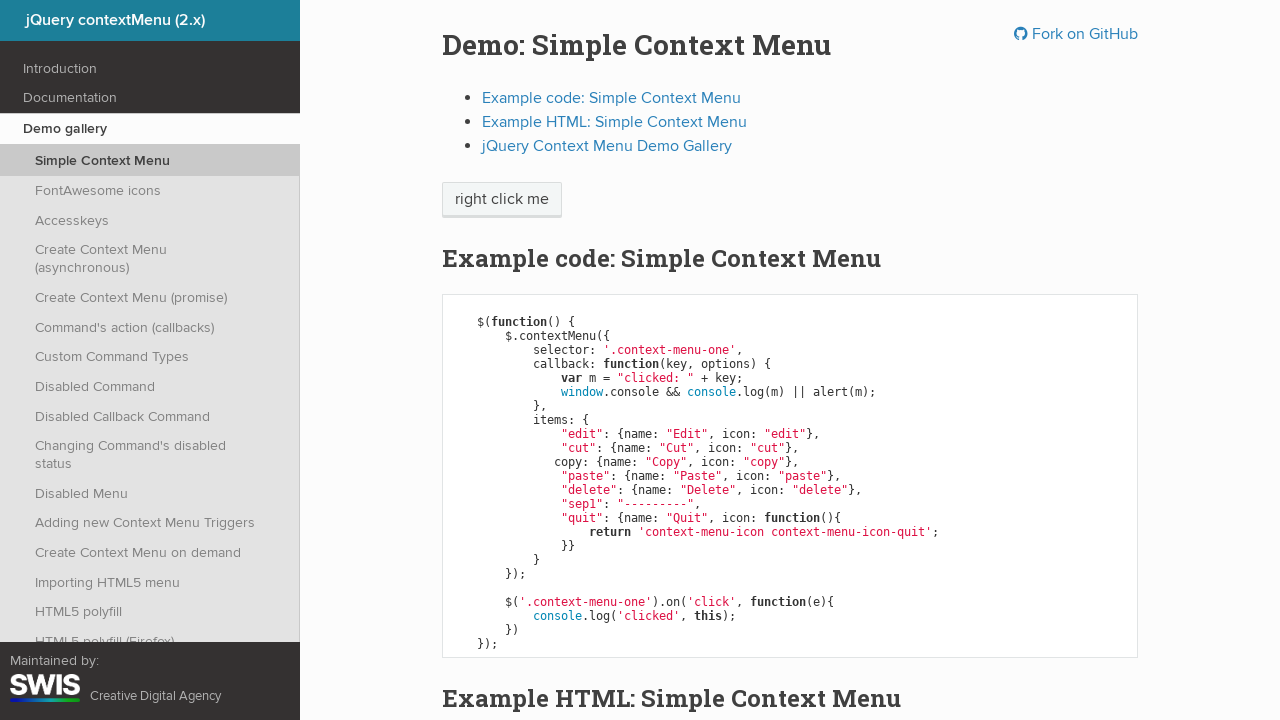

Performed right-click on the button to open context menu at (502, 200) on xpath=//span[@class='context-menu-one btn btn-neutral']
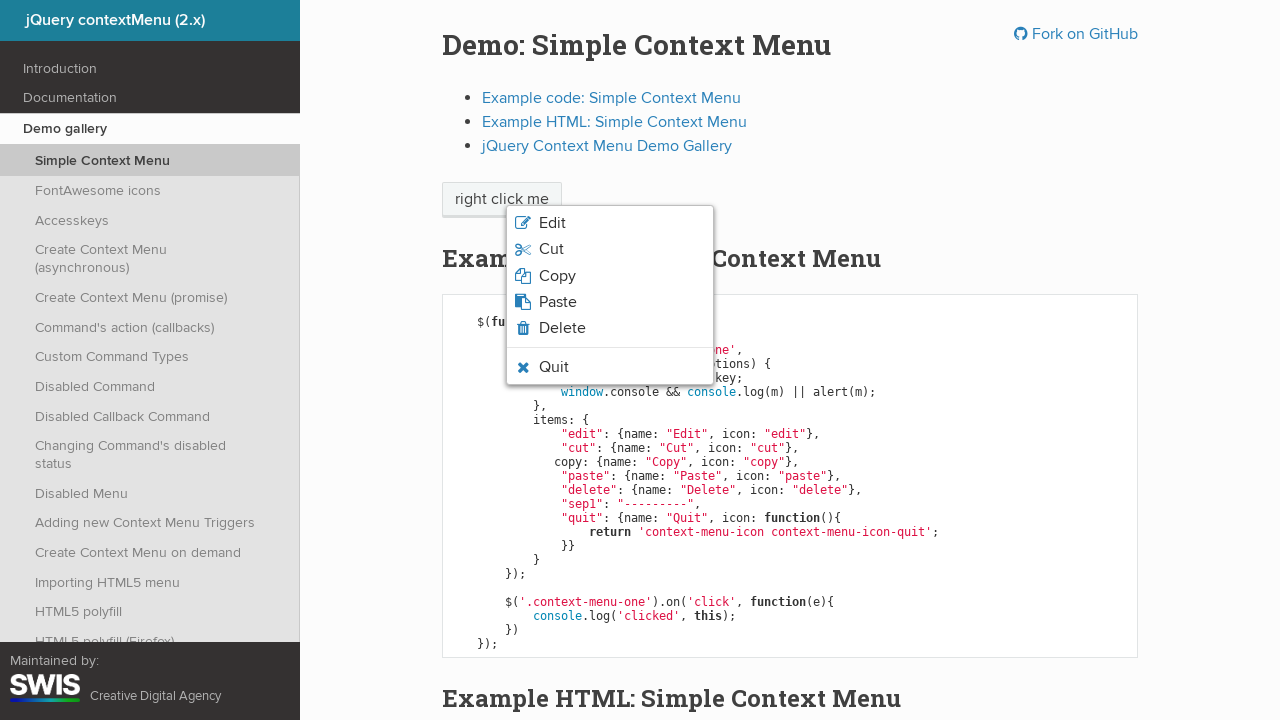

Clicked the 'Copy' option from the context menu at (610, 276) on xpath=//li[@class='context-menu-item context-menu-icon context-menu-icon-copy']
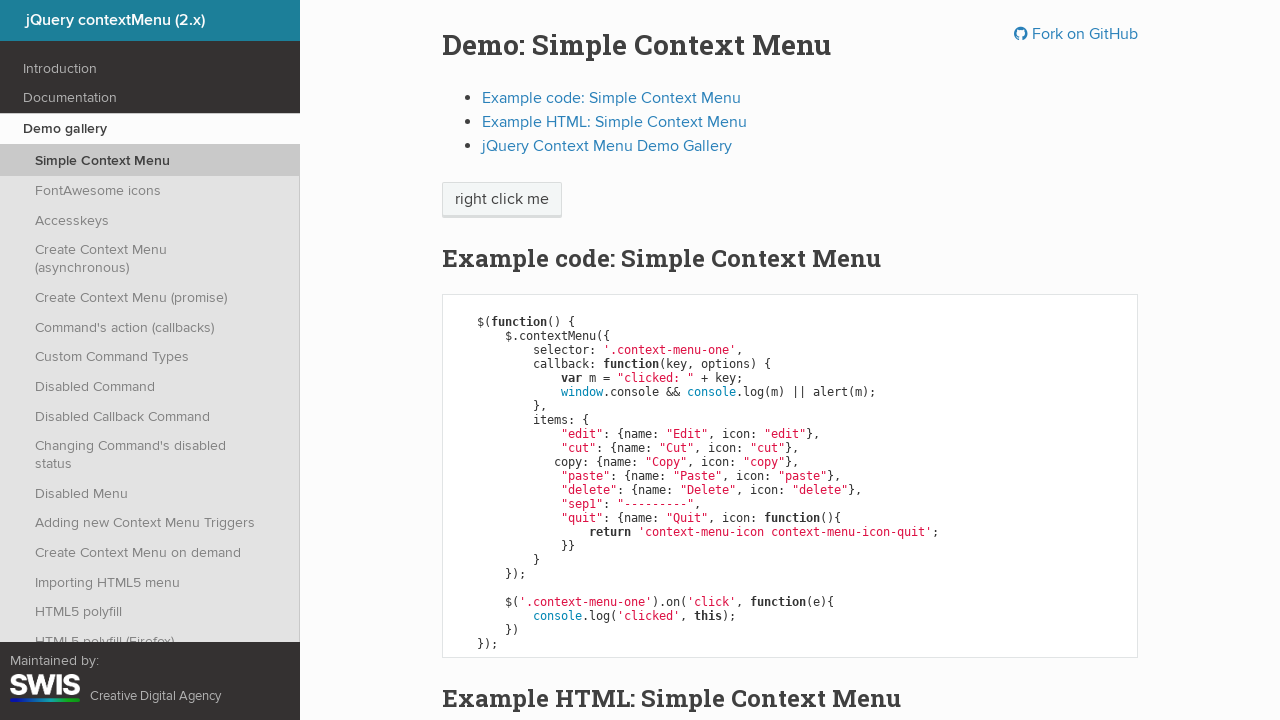

Set up alert dialog handler to accept alerts
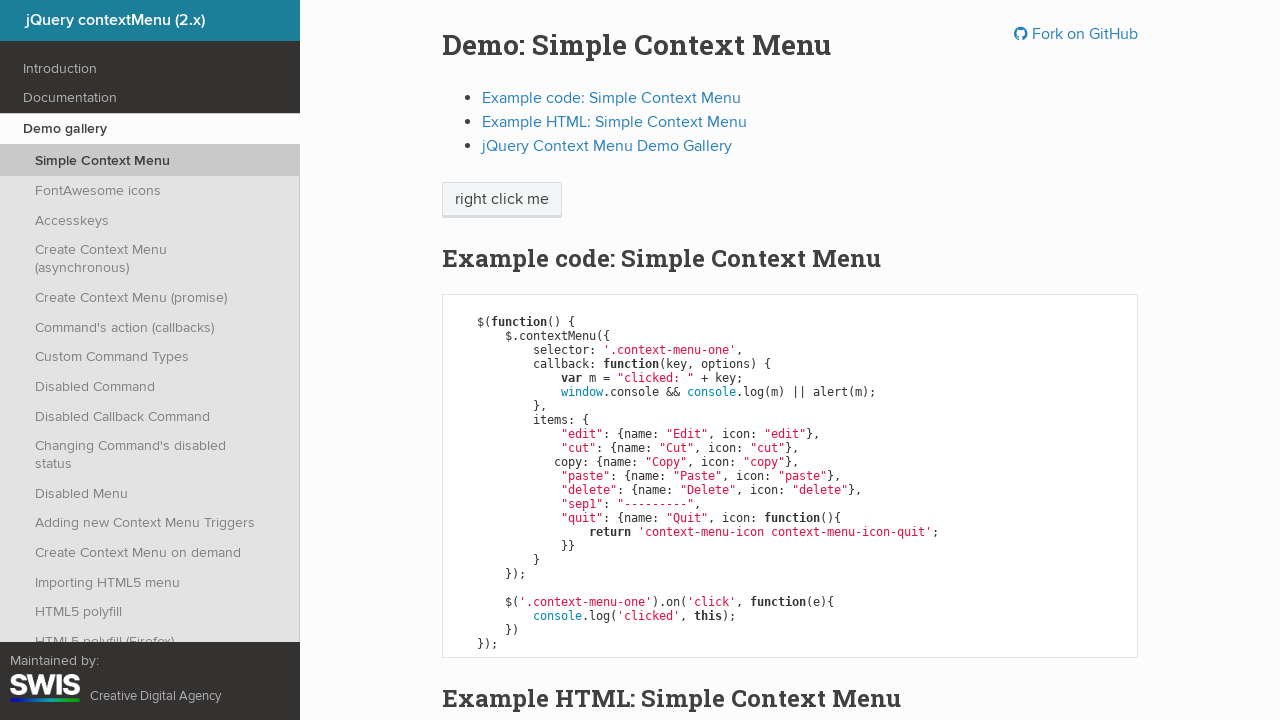

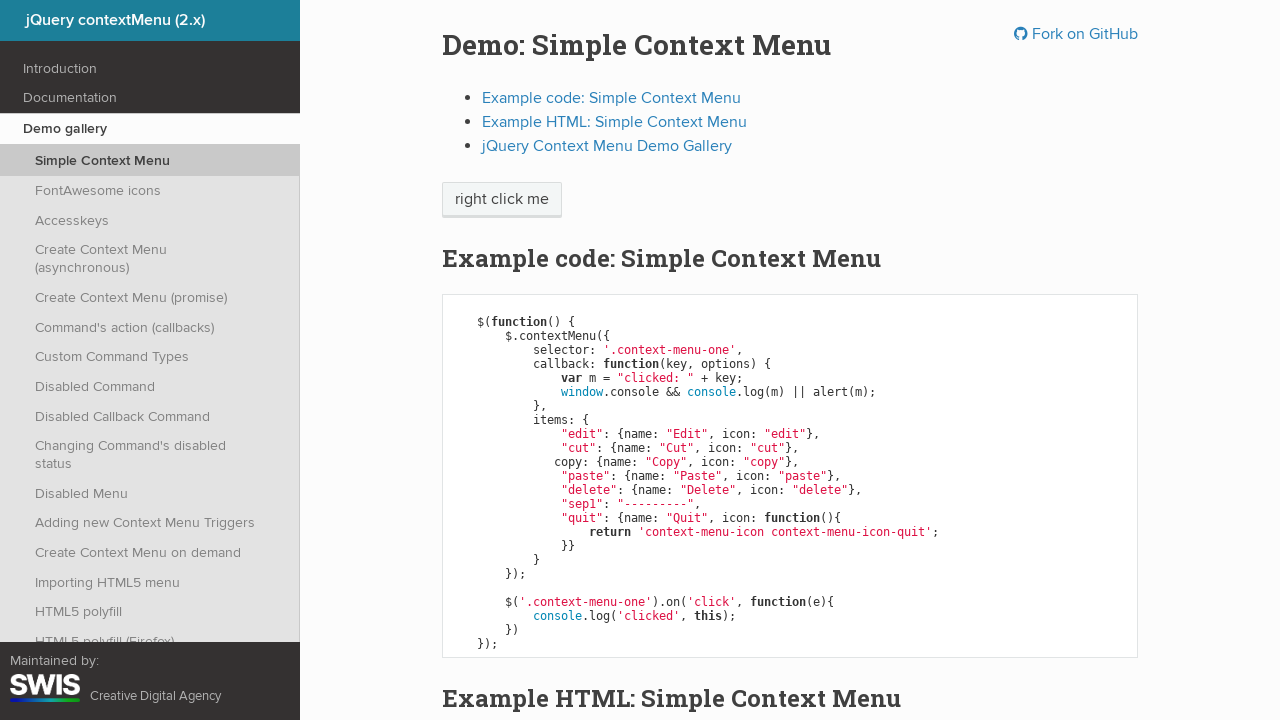